Tests JavaScript confirmation alert functionality by clicking a button to trigger a confirmation dialog, accepting it, and verifying the result message displays correctly.

Starting URL: http://the-internet.herokuapp.com/javascript_alerts

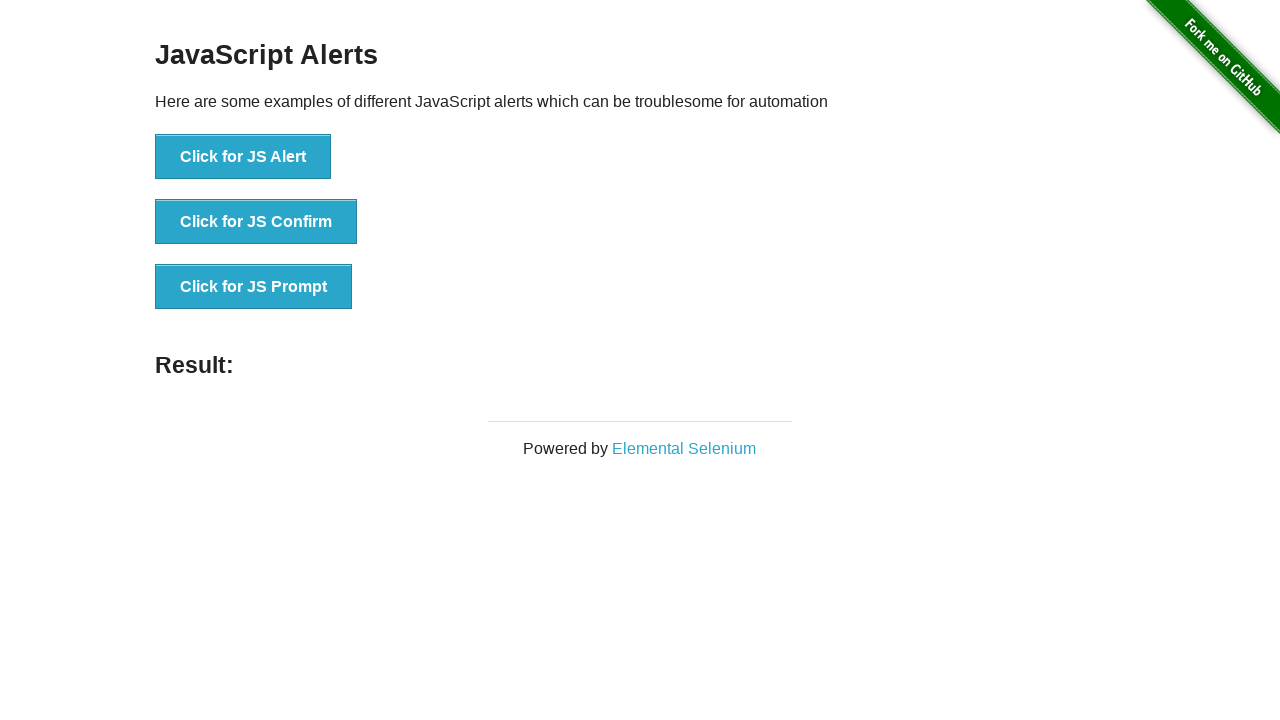

Clicked the second button to trigger JavaScript confirmation alert at (256, 222) on .example li:nth-child(2) button
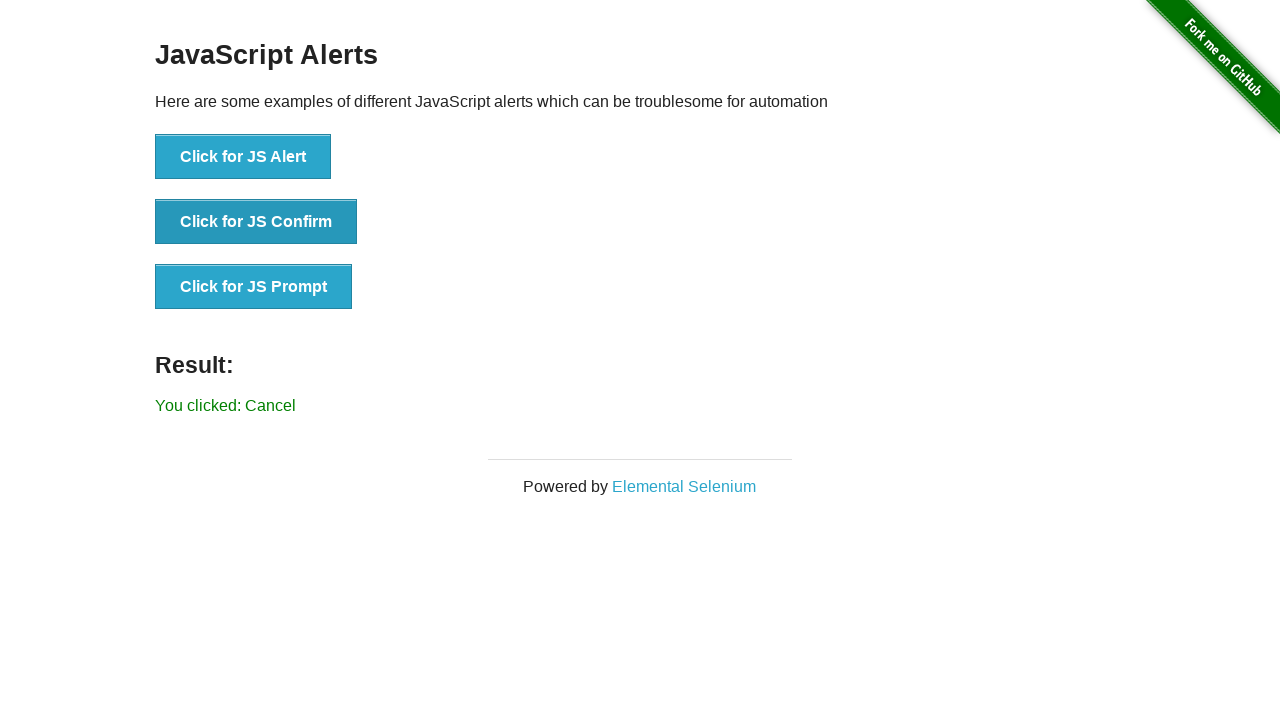

Set up dialog handler to accept confirmation
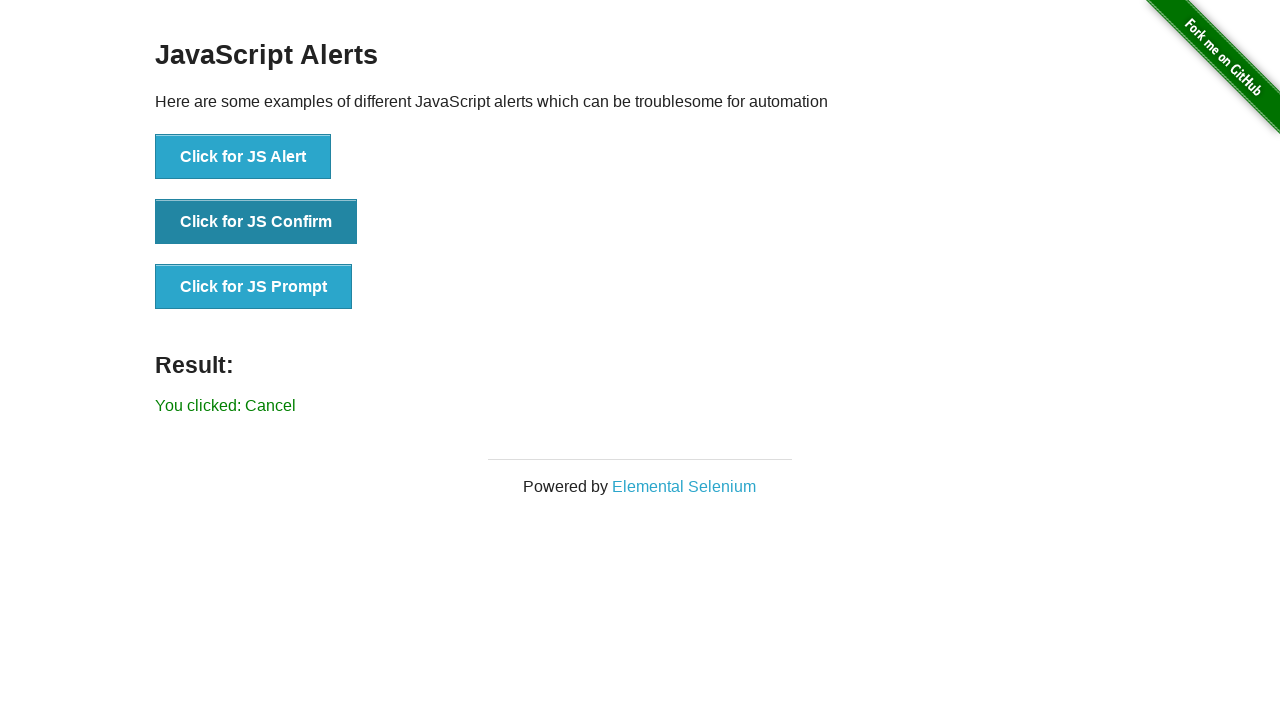

Clicked the second button again to trigger the confirmation dialog at (256, 222) on .example li:nth-child(2) button
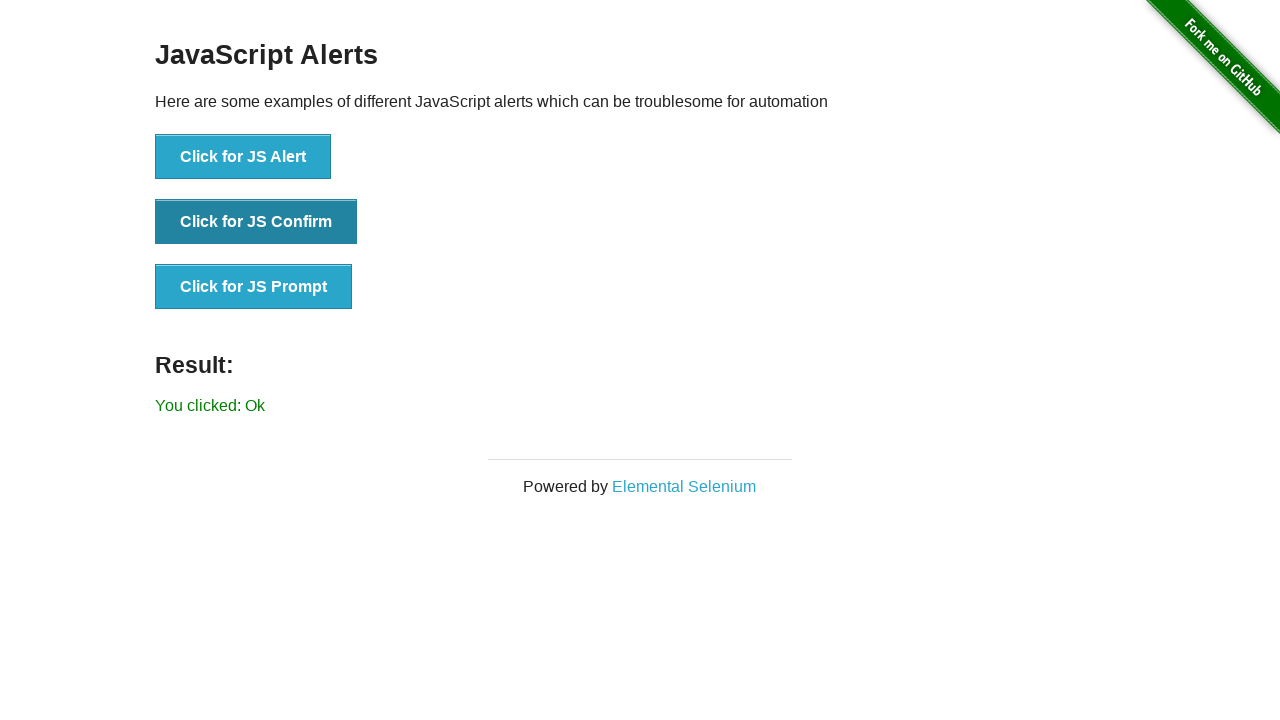

Result message element loaded
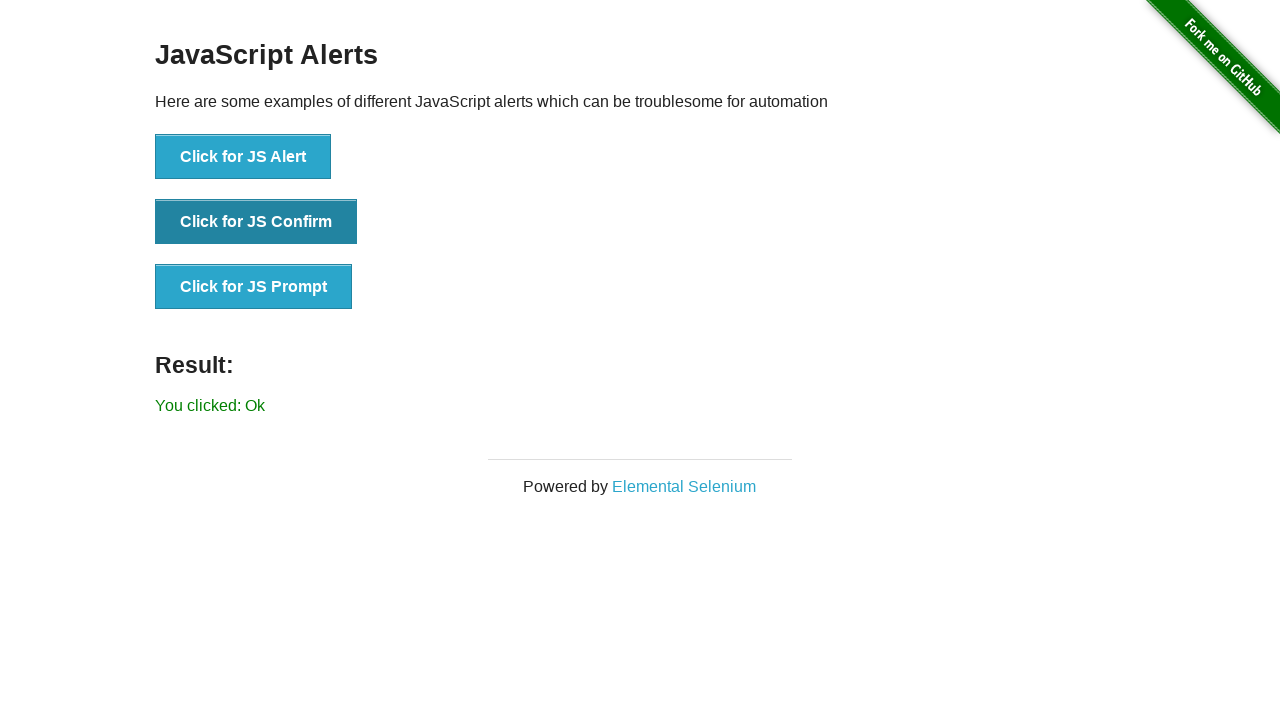

Retrieved result text from the page
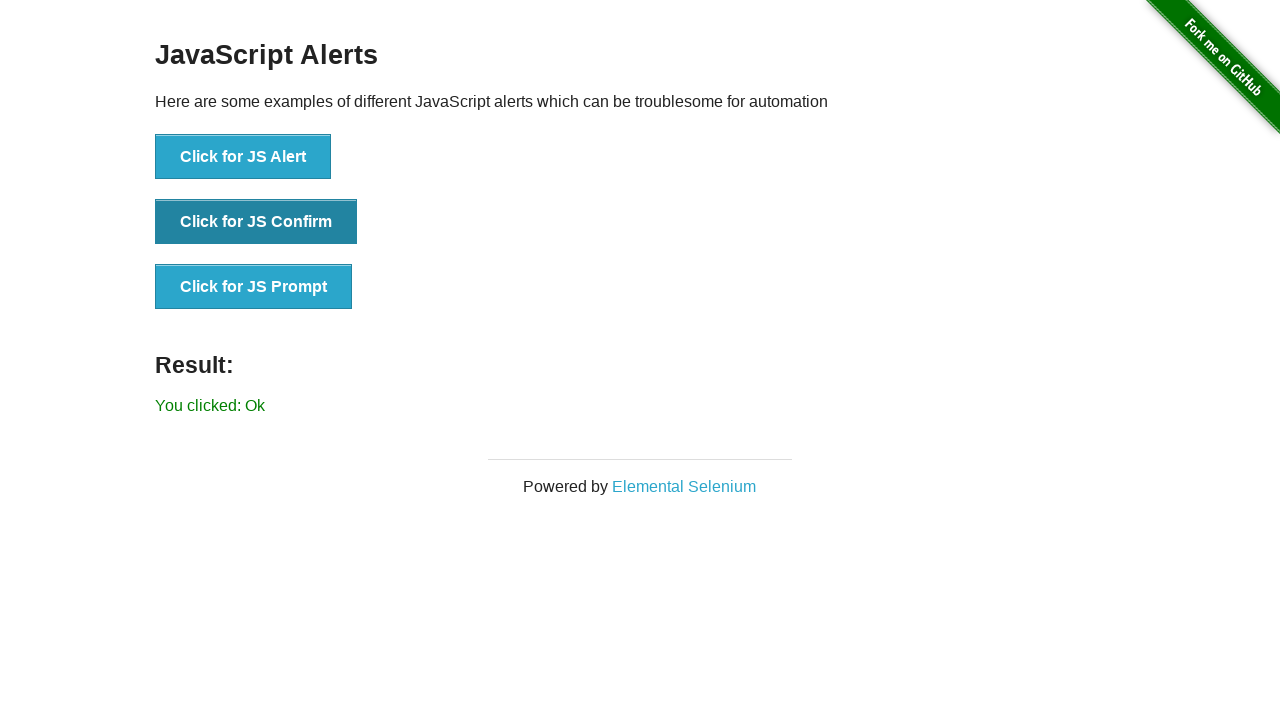

Verified that result text correctly shows 'You clicked: Ok'
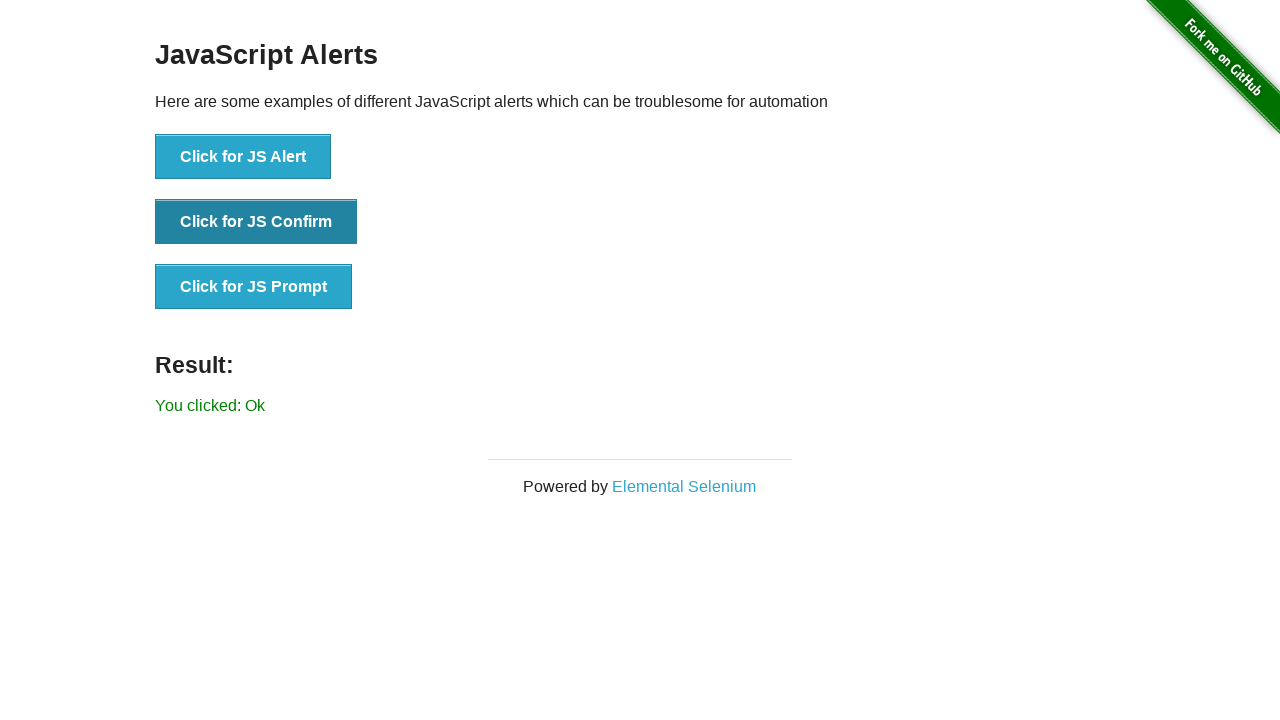

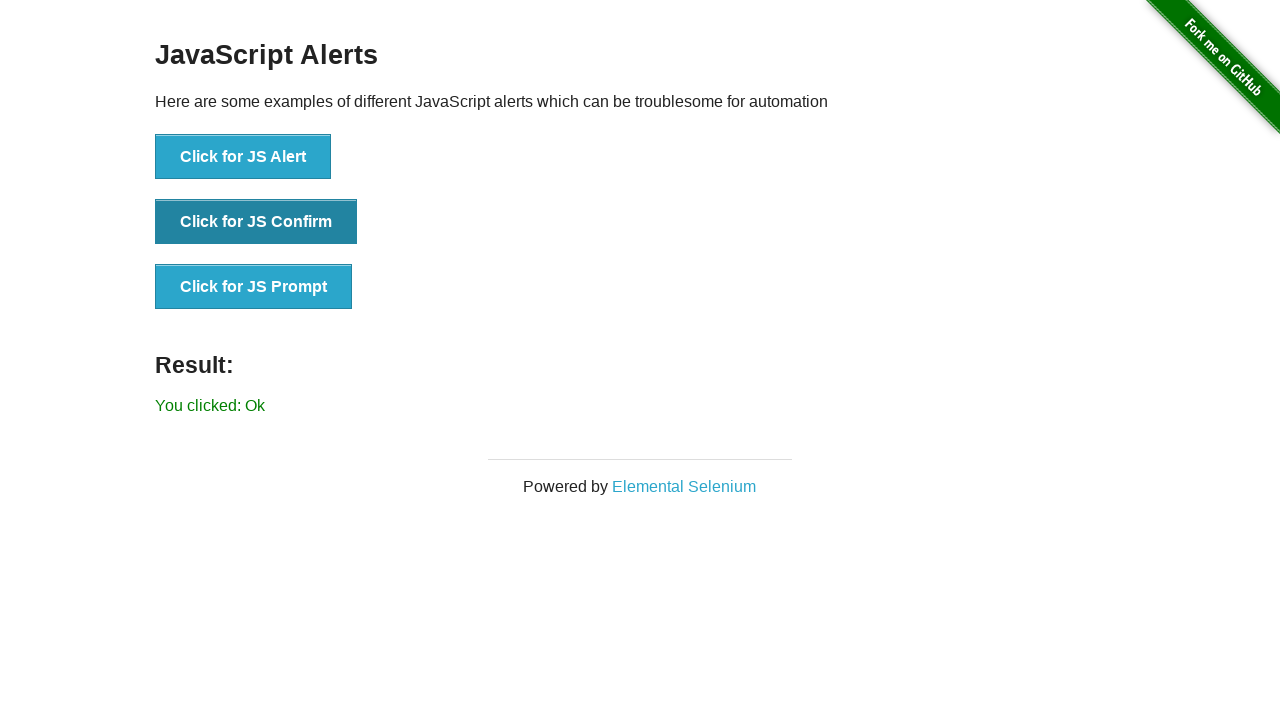